Tests dropdown selection functionality by selecting an option from a select element

Starting URL: http://seleniumpractise.blogspot.com/2017/09/blog-post.html

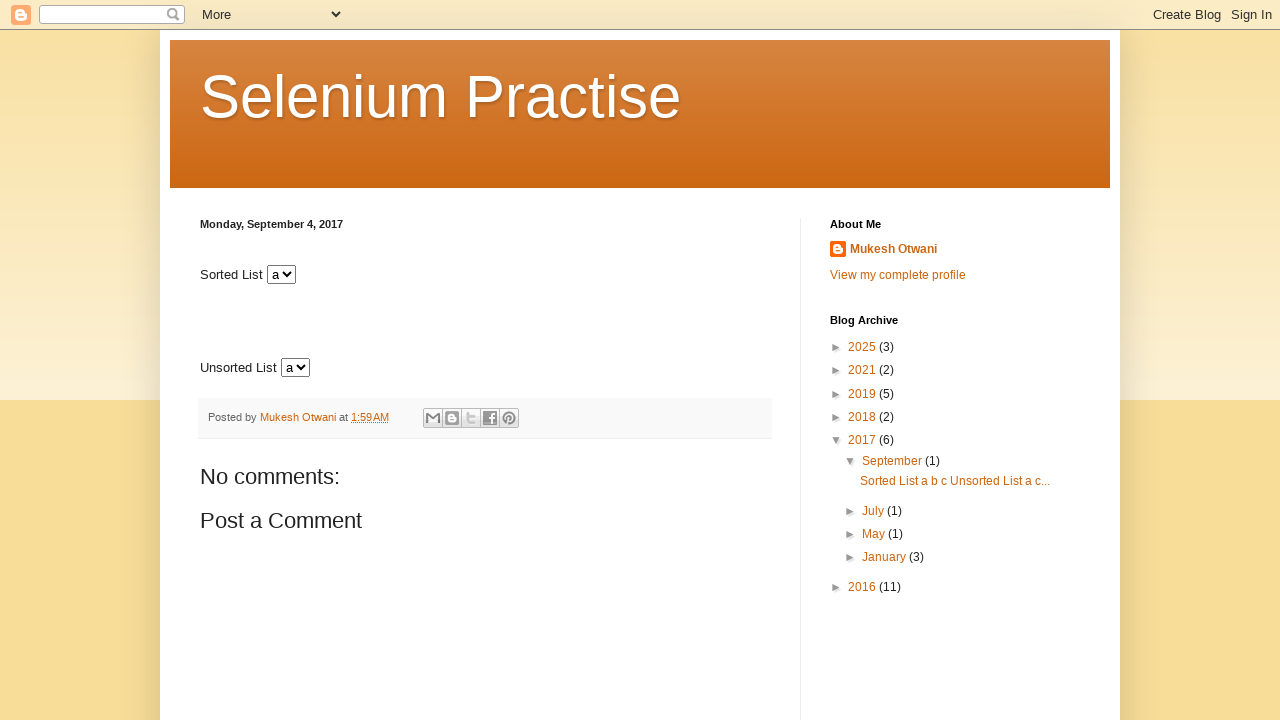

Navigated to dropdown selection practice page
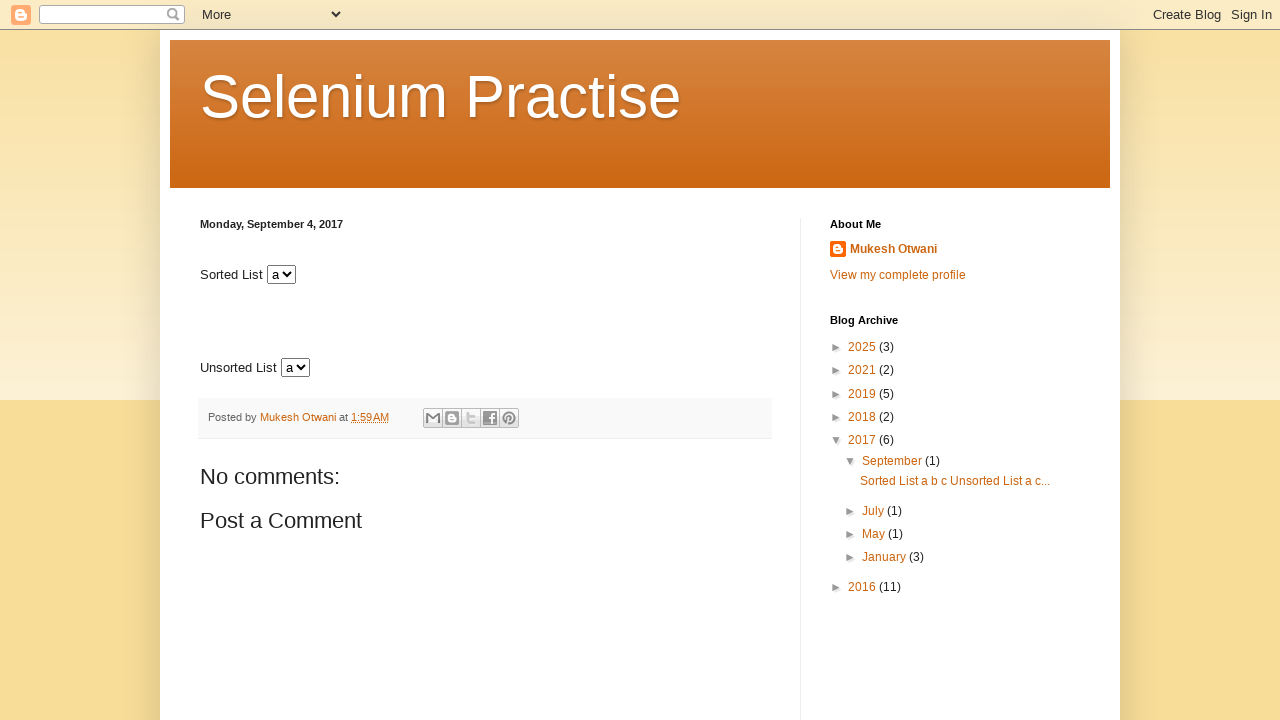

Selected option 'c' from the dropdown on #sorted
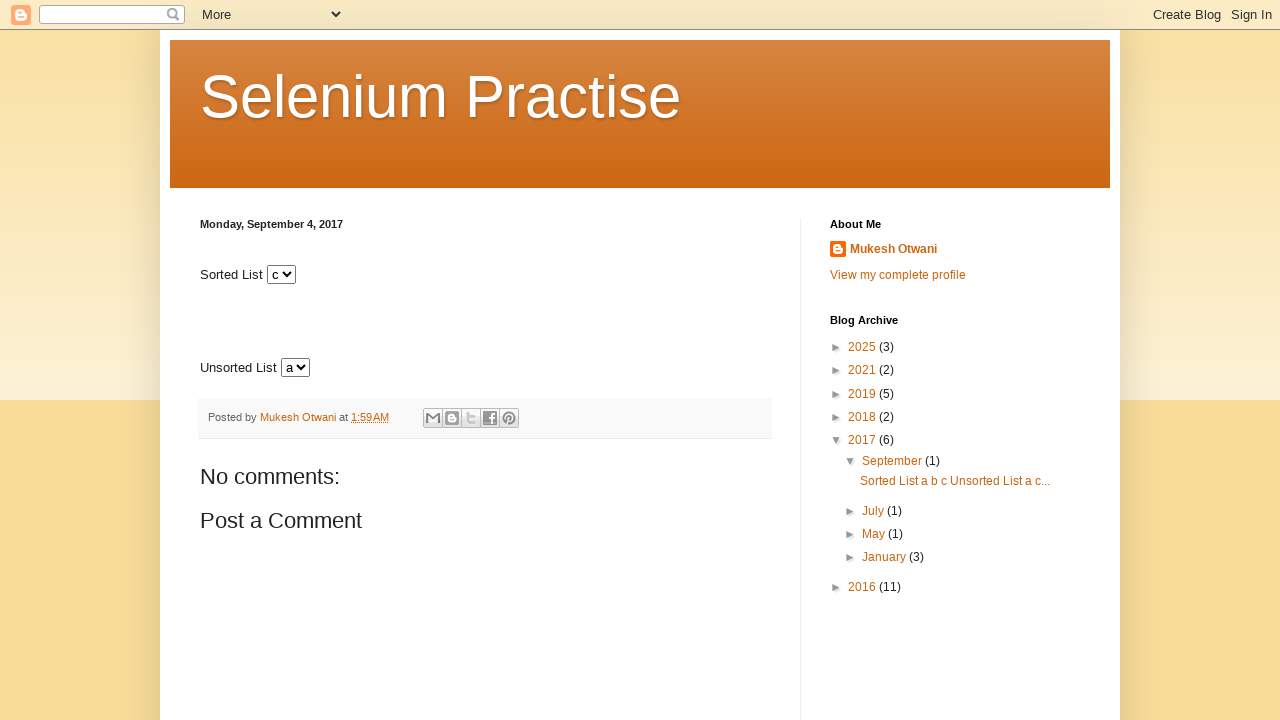

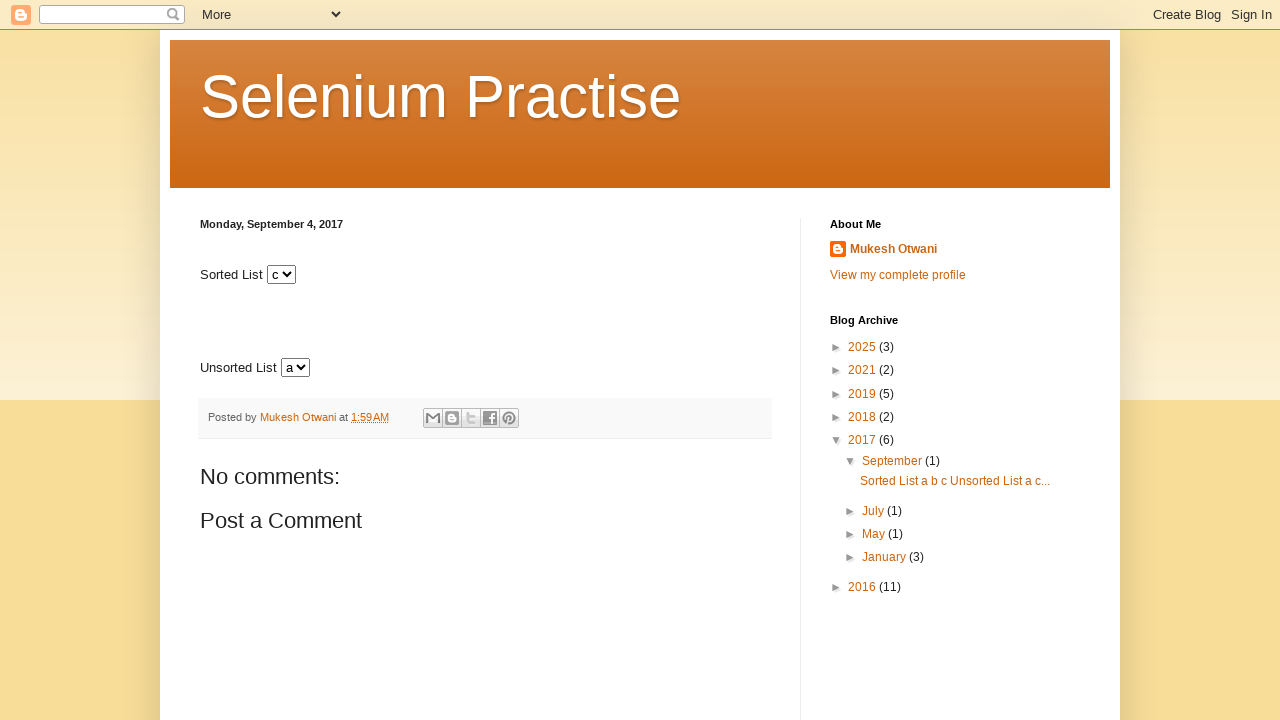